Opens a web form by clicking a button, fills in a text input field with sample text, submits the form by pressing Enter, and verifies that a "Received!" confirmation message appears.

Starting URL: https://bonigarcia.dev/selenium-webdriver-java/index.html

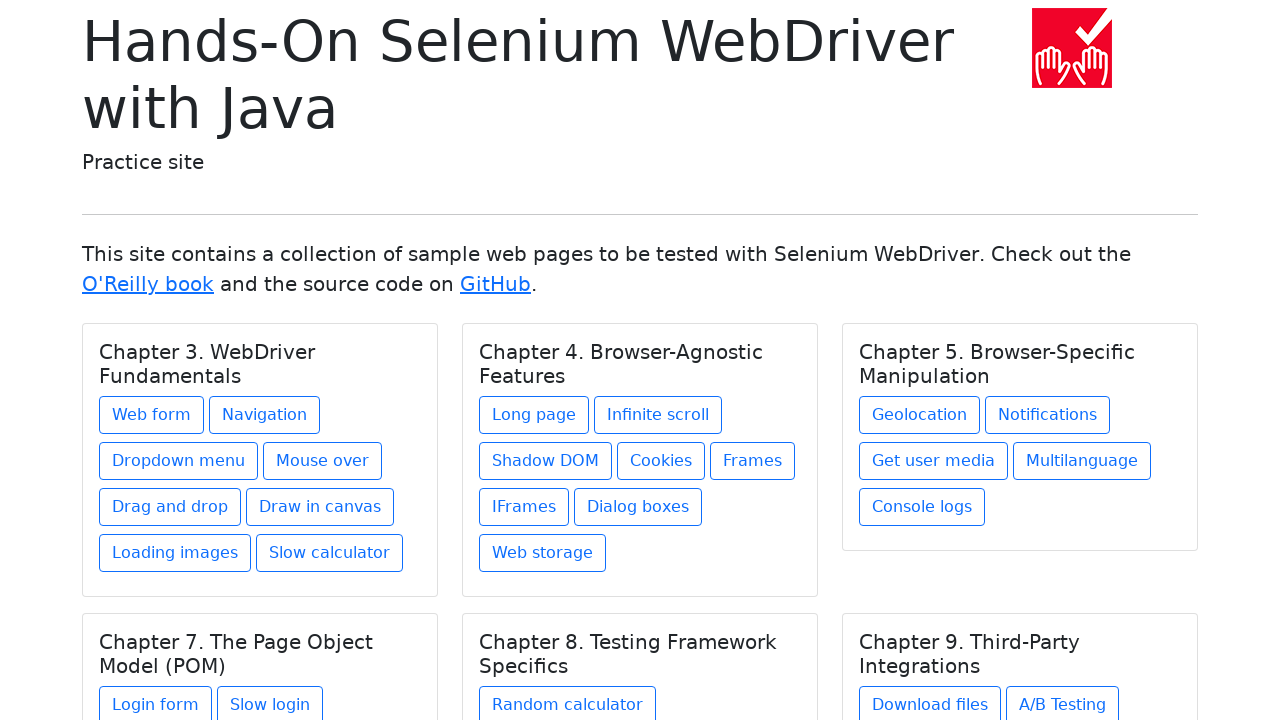

Clicked web form button at (152, 415) on xpath=/html/body/main/div/div[4]/div[1]/div/div/a[1]
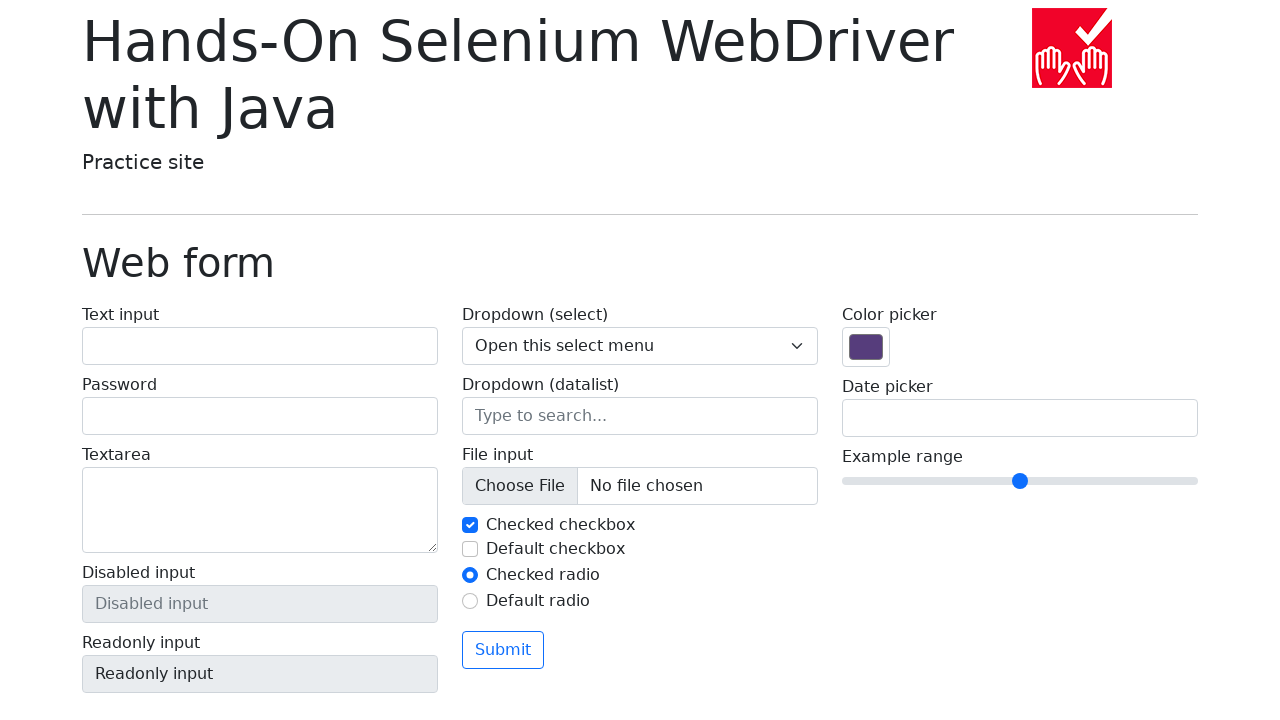

Filled text input field with 'Example text' on #my-text-id
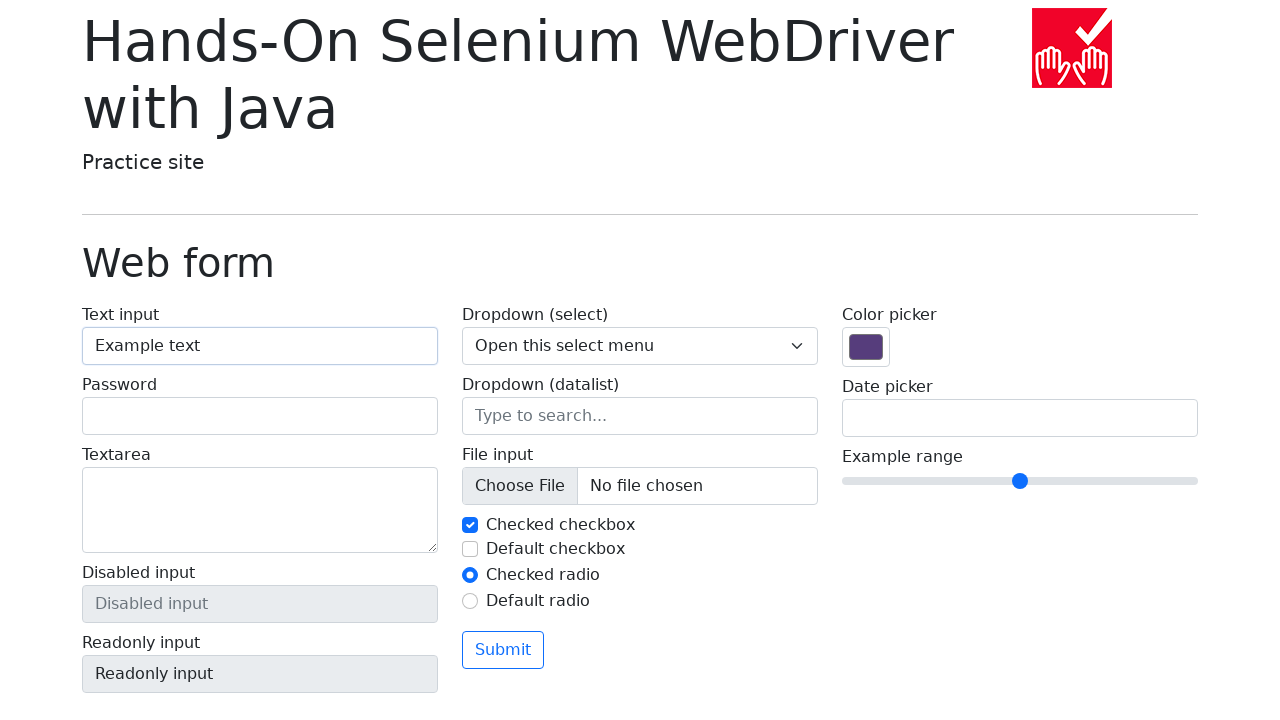

Pressed Enter to submit the form on #my-text-id
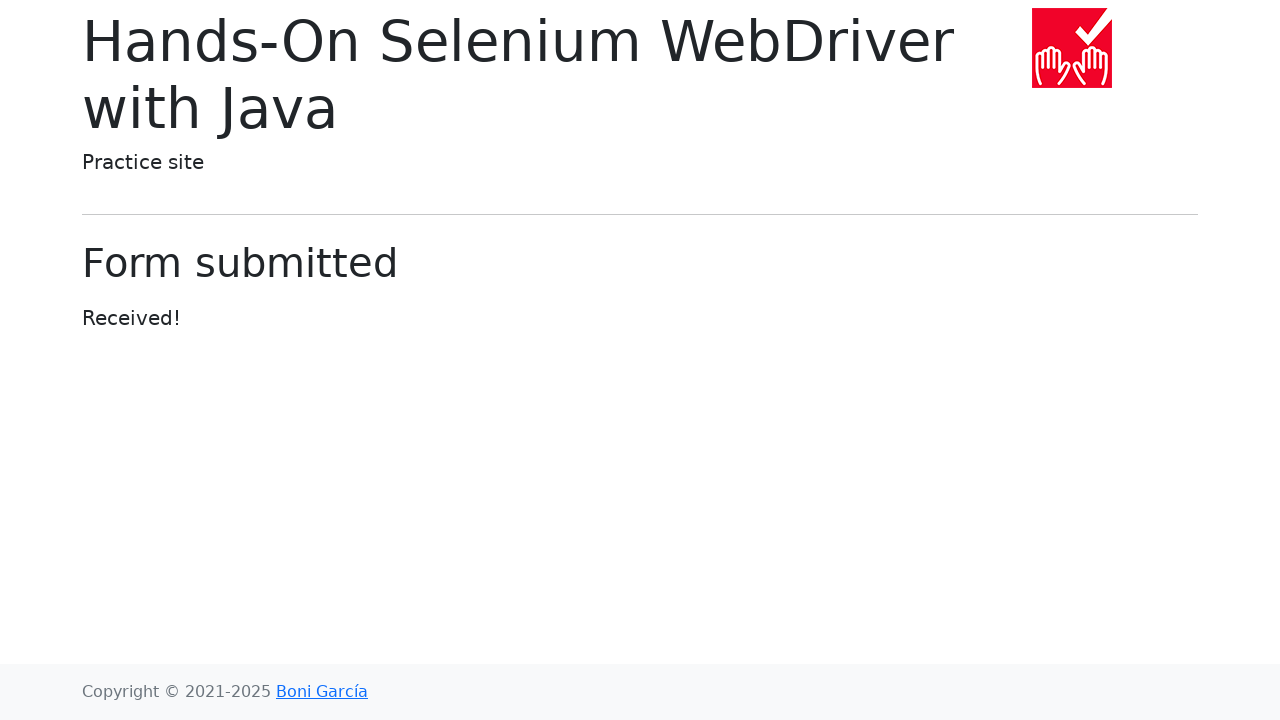

Confirmed 'Received!' confirmation message appeared
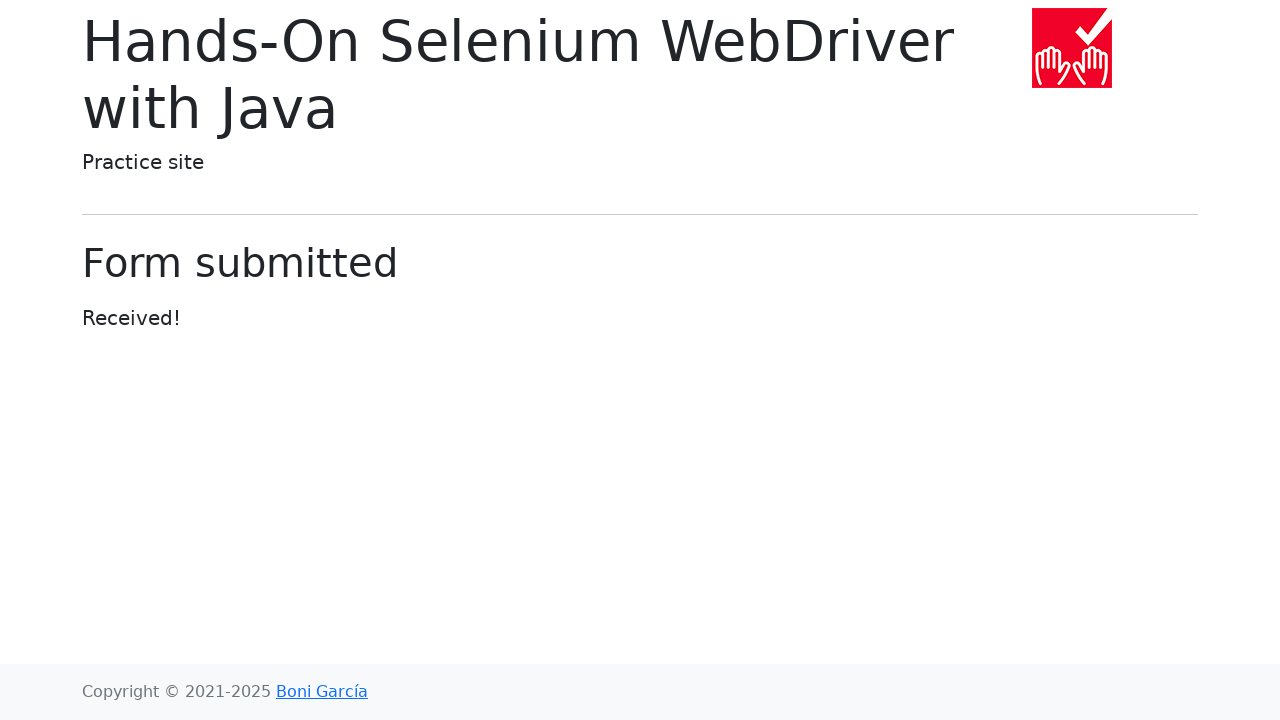

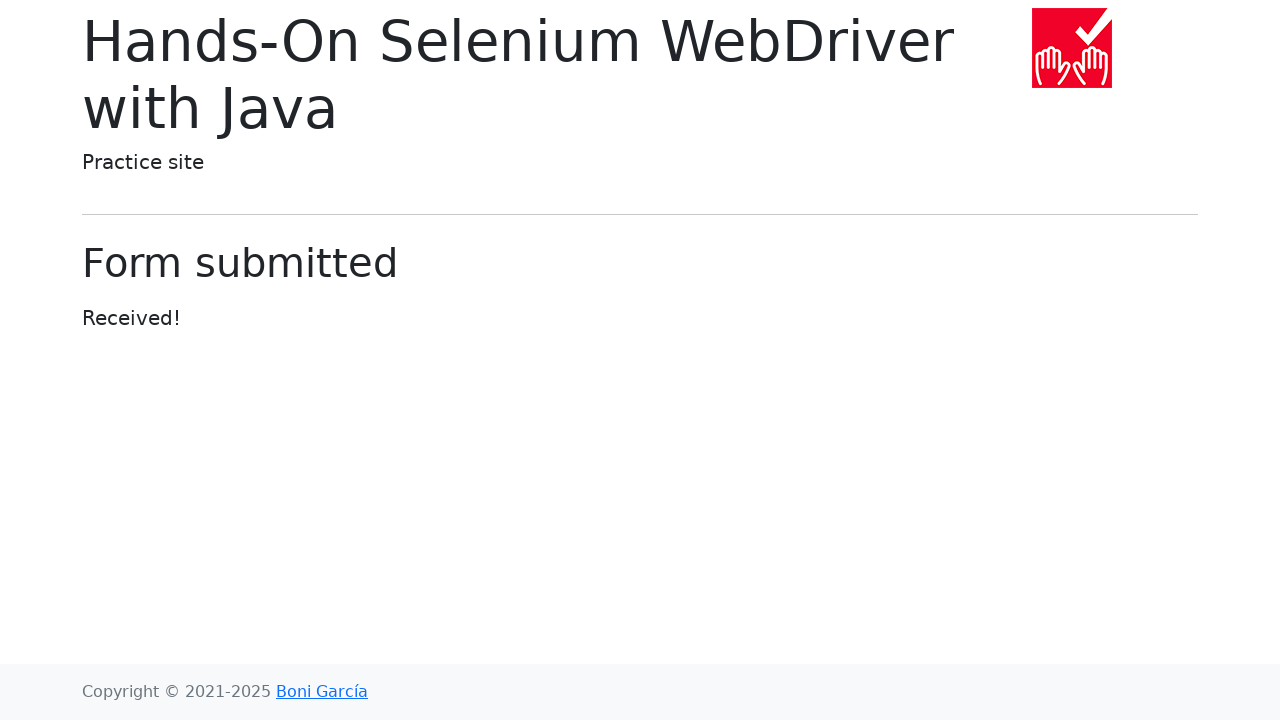